Tests the resizable widget functionality by dragging the resize handle to expand a constrained resizable box

Starting URL: https://demoqa.com/resizable

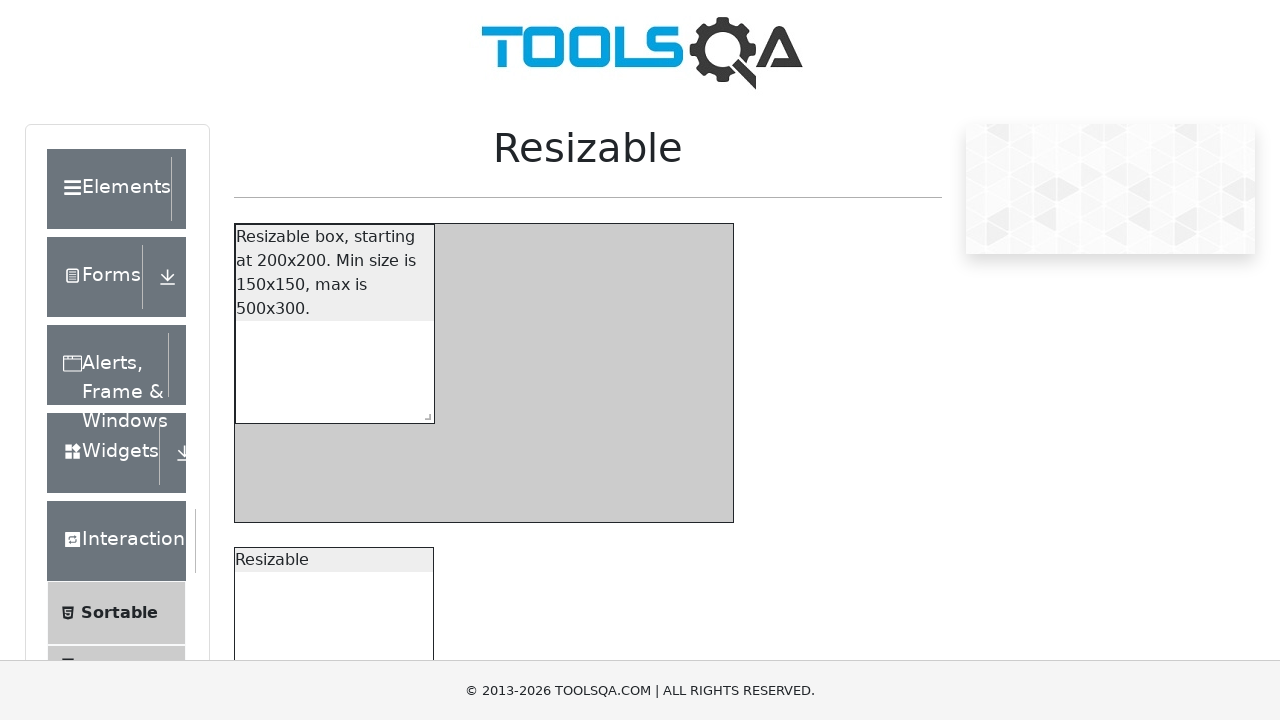

Located the resize handle on the constrained resizable box
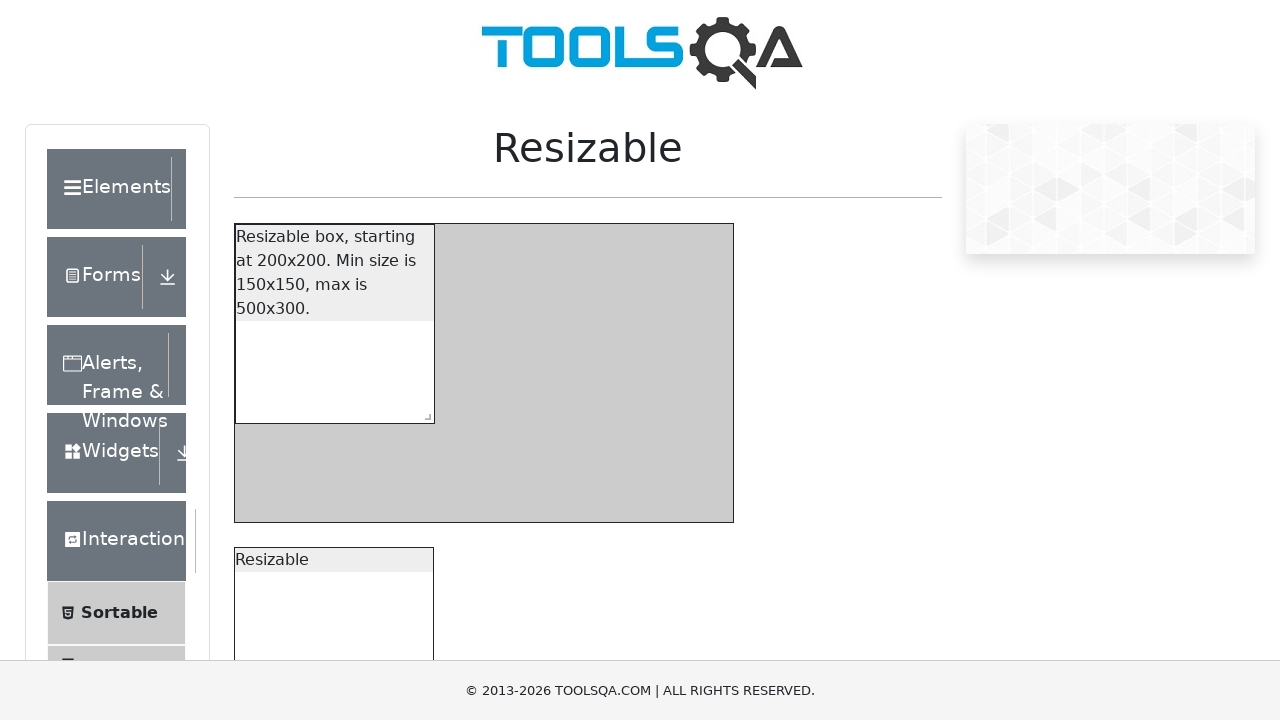

Dragged resize handle to expand the constrained resizable box by 50px in both directions at (464, 453)
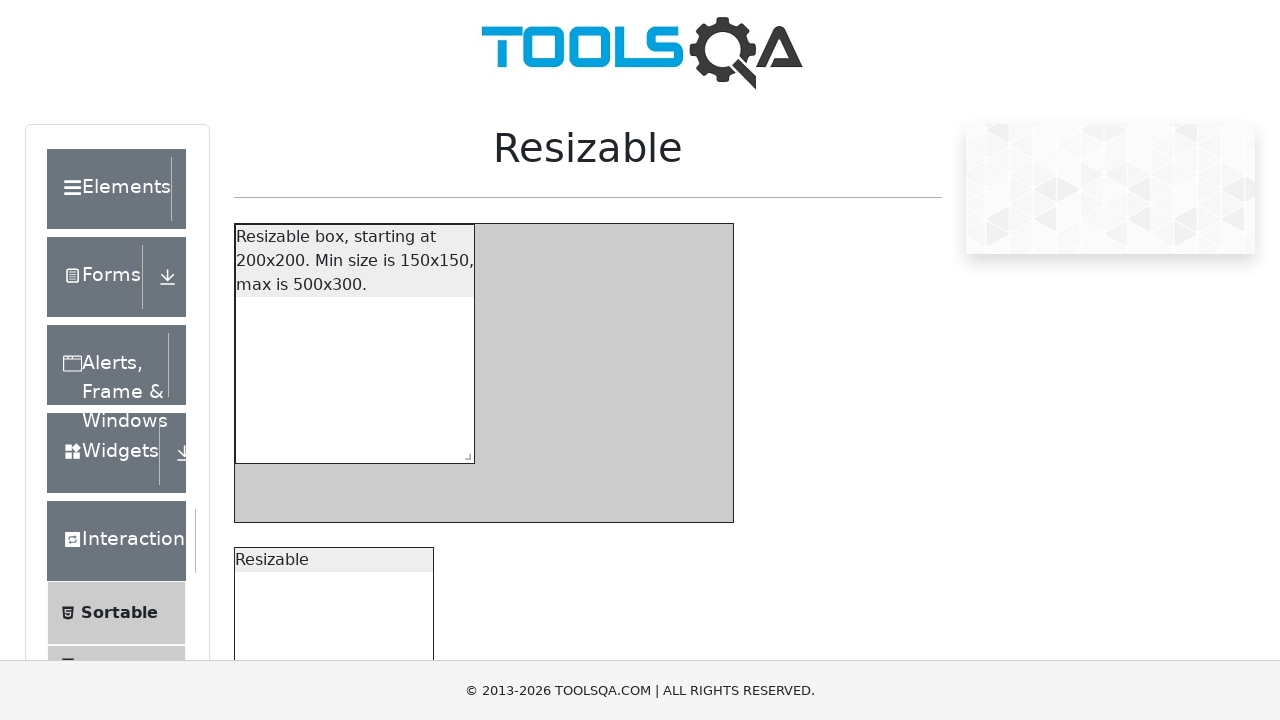

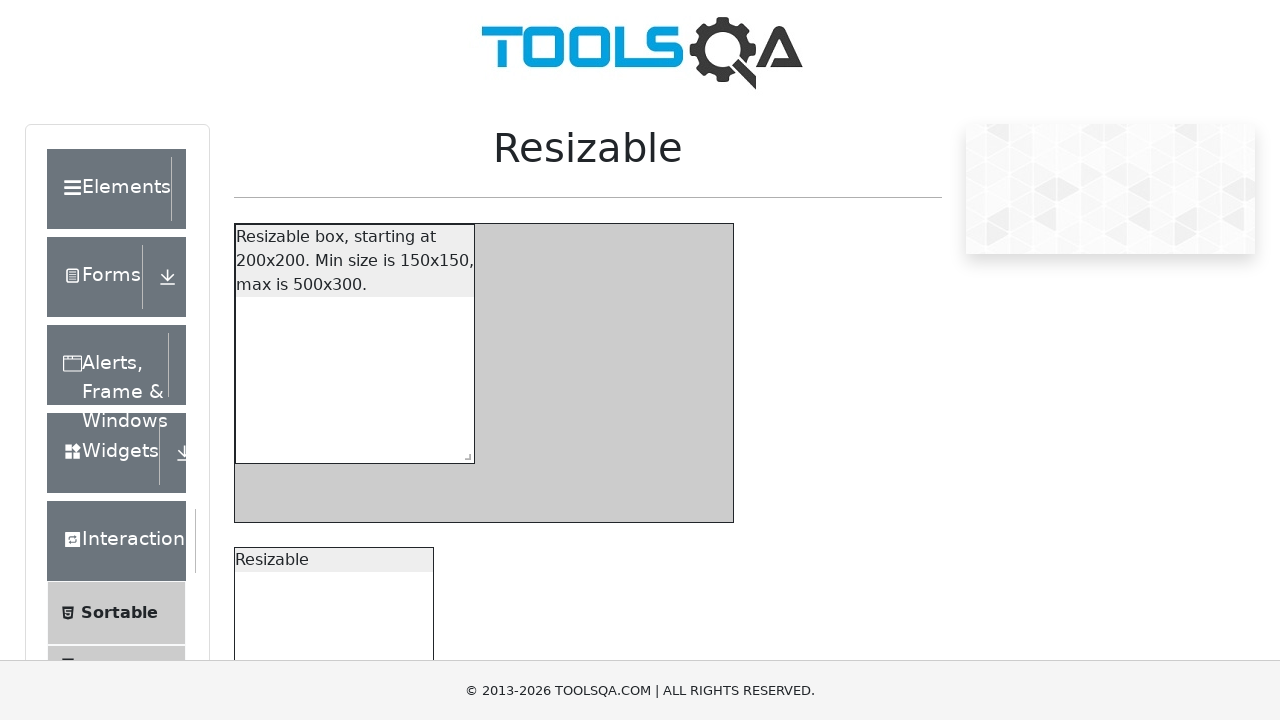